Tests JavaScript prompt dialog by clicking the prompt button, entering text, accepting it, and verifying the entered text is displayed

Starting URL: https://practice.cydeo.com/javascript_alerts

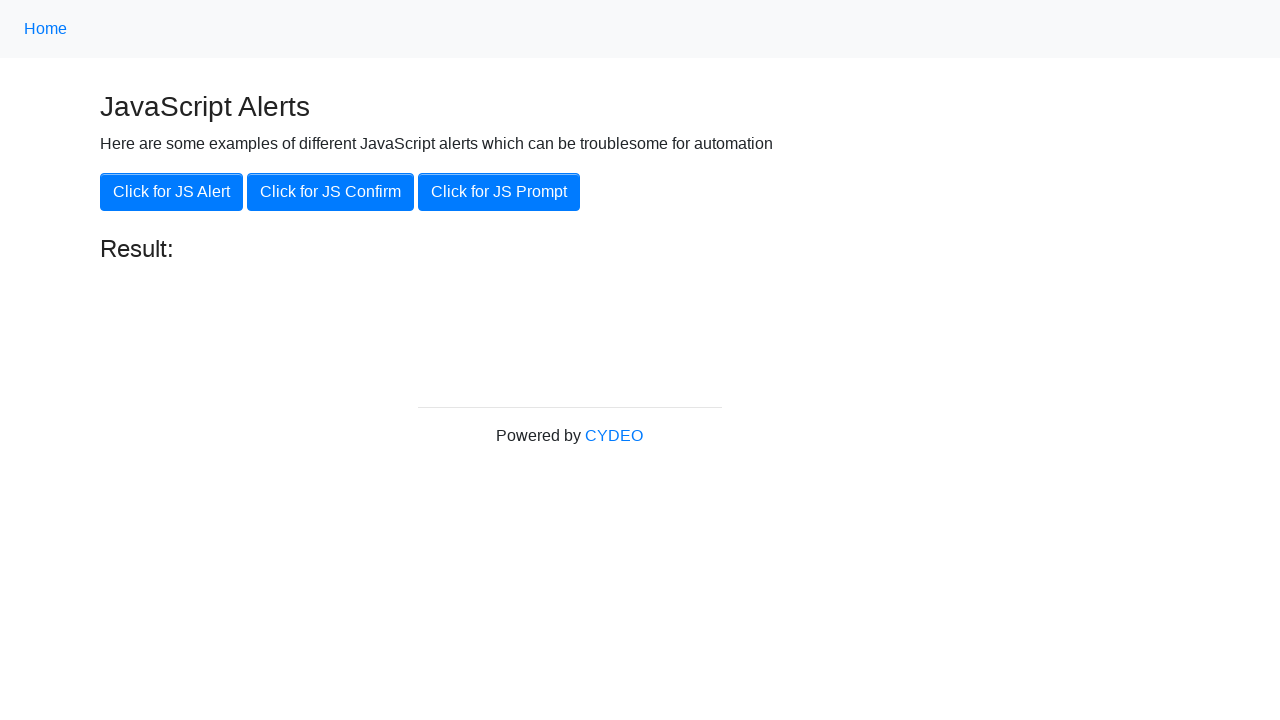

Set up dialog handler to accept prompt with 'hello'
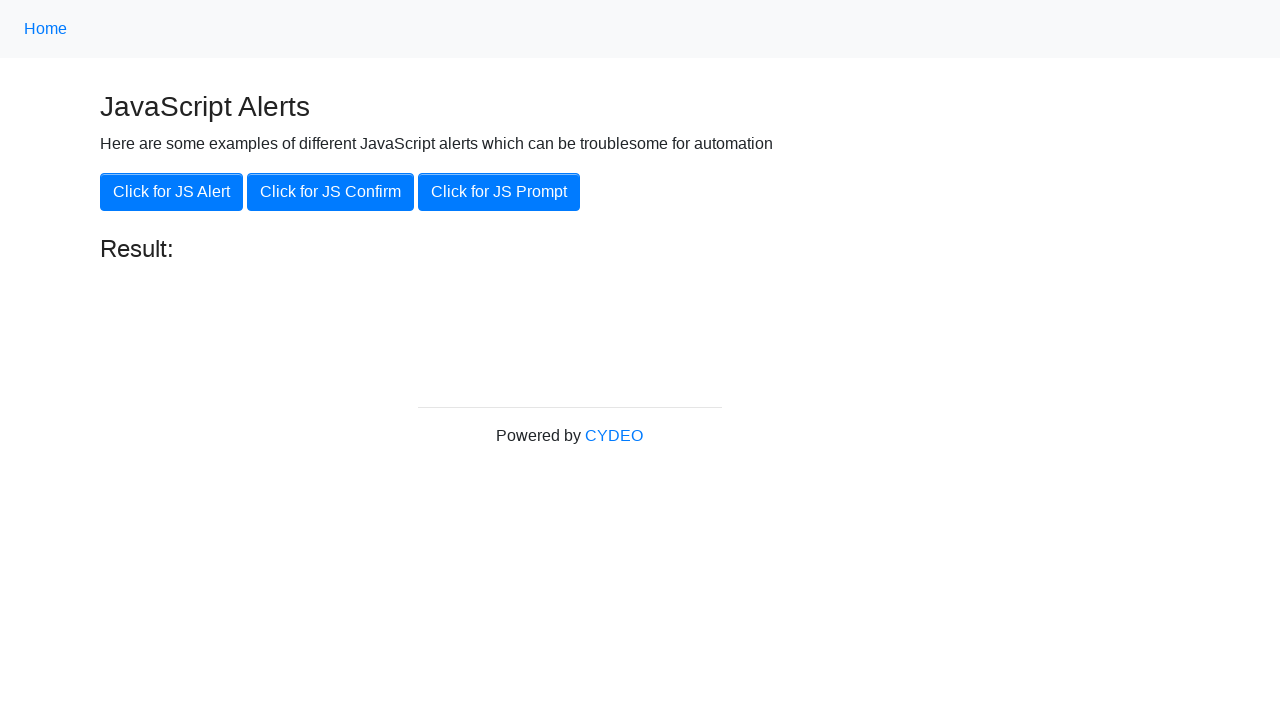

Clicked the JS Prompt button at (499, 192) on xpath=//button[.='Click for JS Prompt']
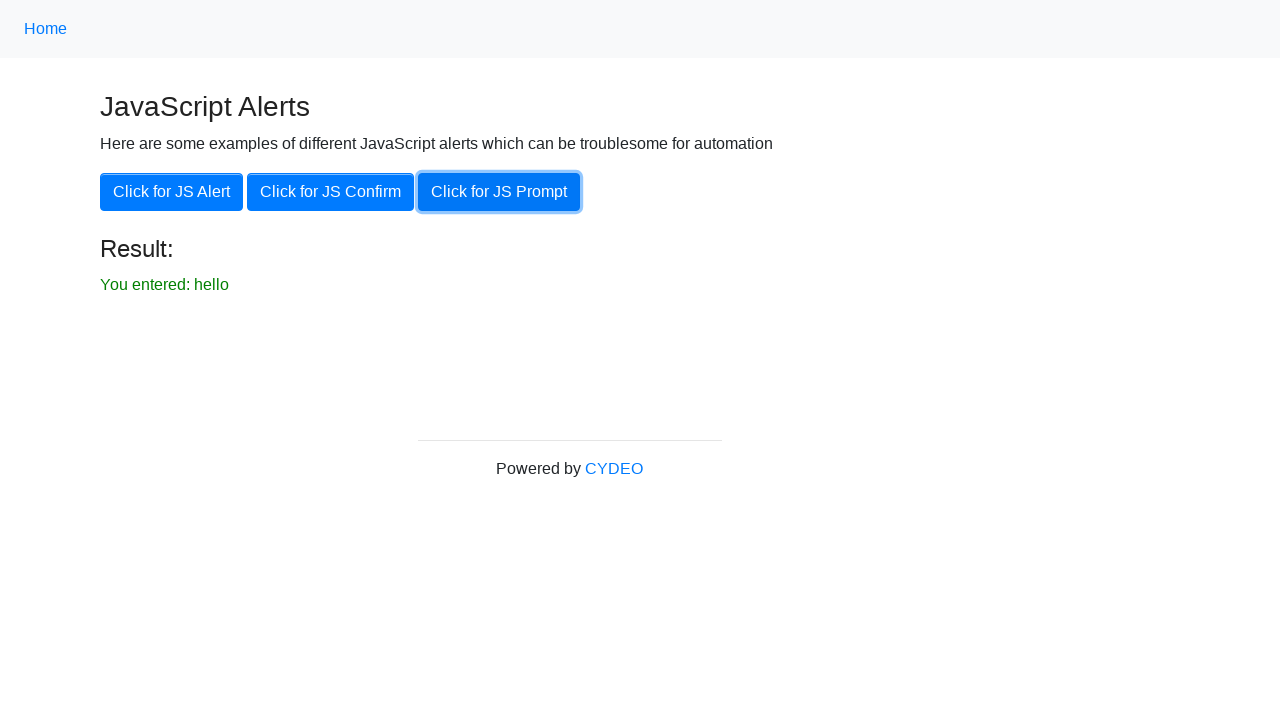

Result text element loaded
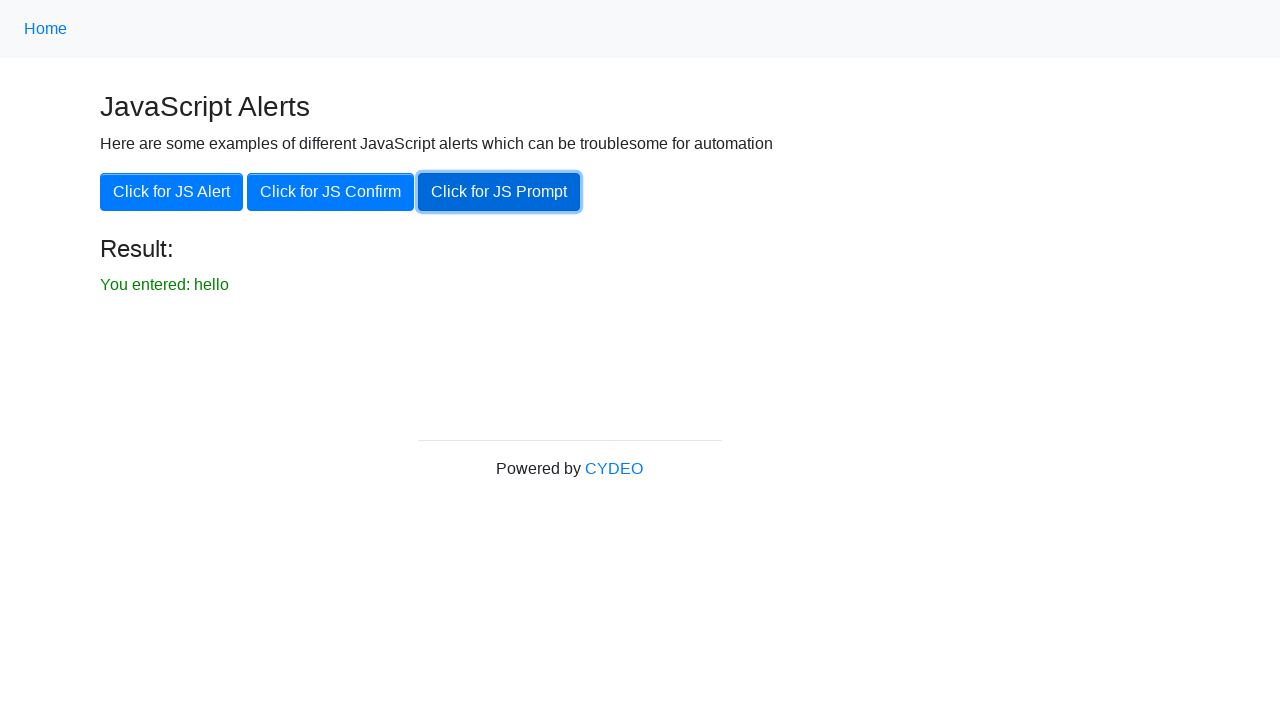

Located result text element
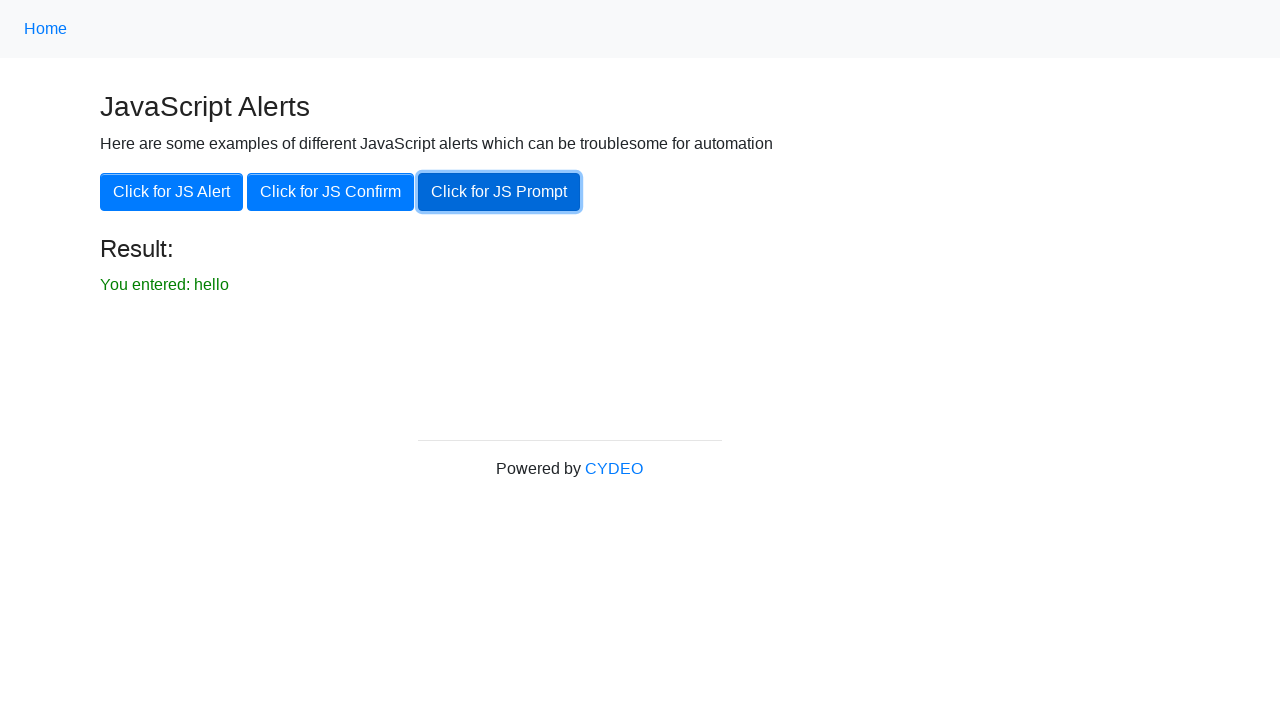

Verified result text is visible
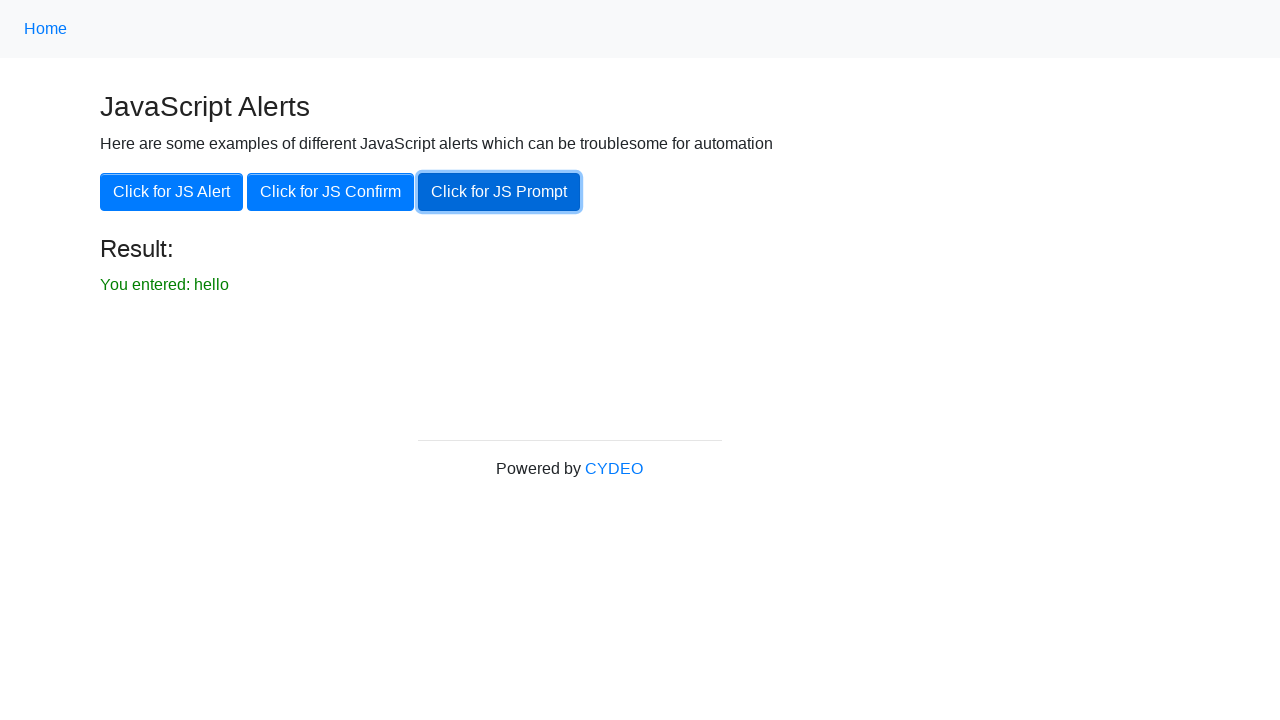

Verified result text content matches 'You entered: hello'
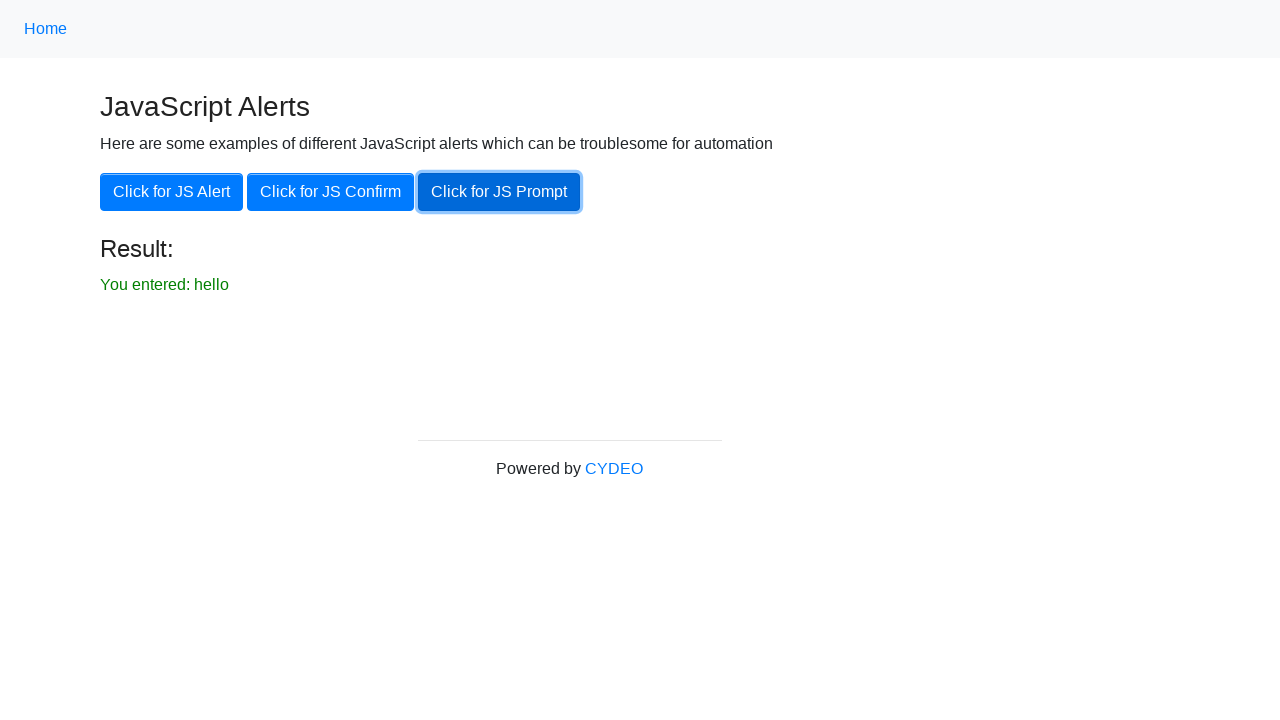

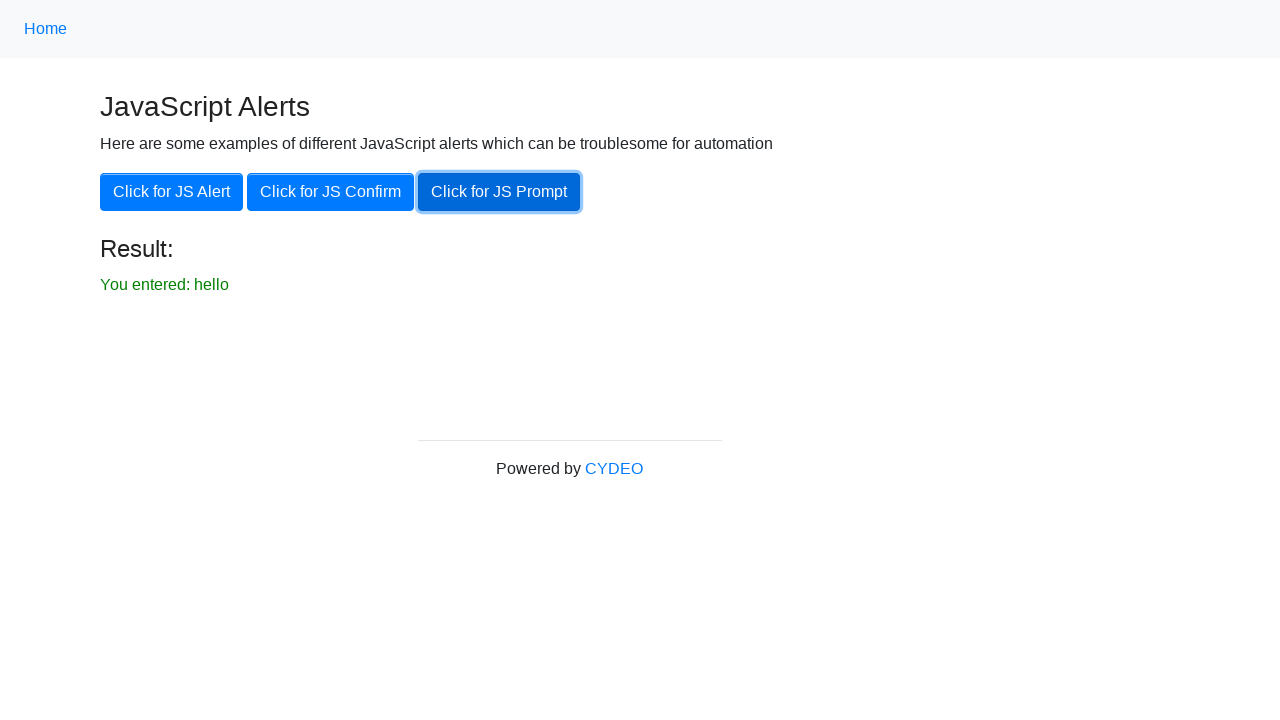